Tests radio button functionality by clicking on radio buttons from different groups (sport and color) and verifying they become selected after clicking.

Starting URL: https://practice.cydeo.com/radio_buttons

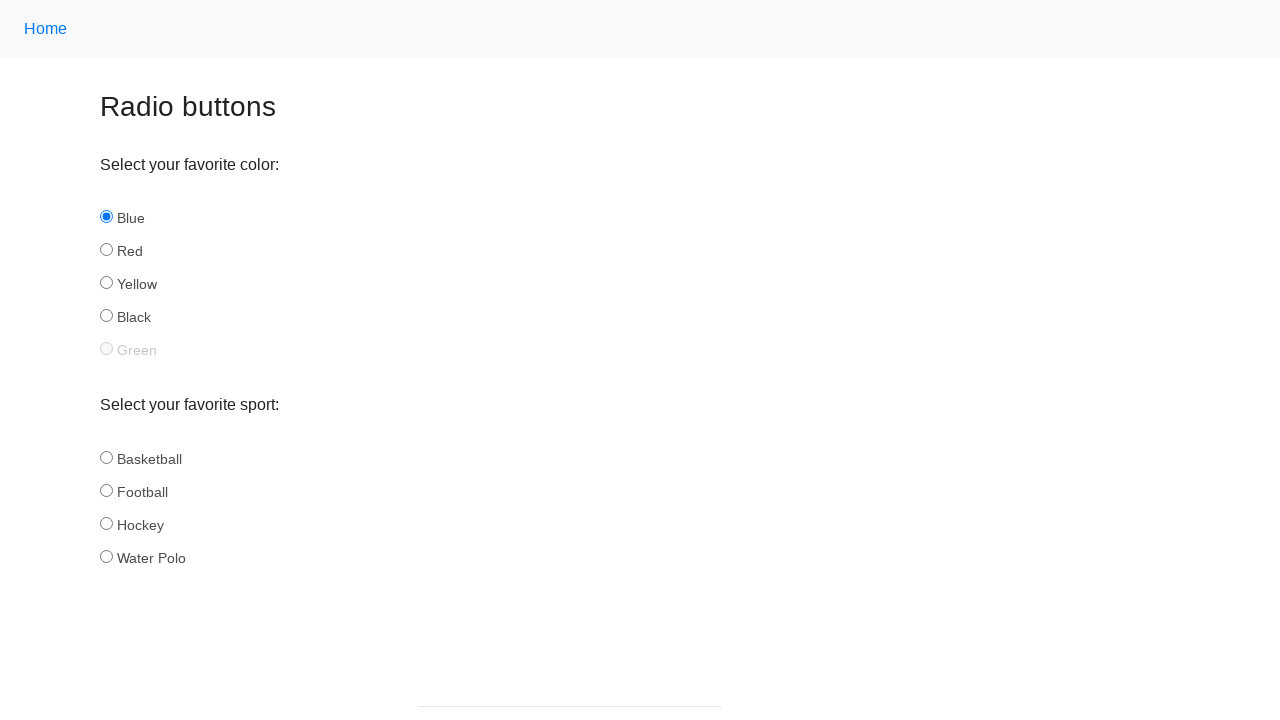

Navigated to radio buttons practice page
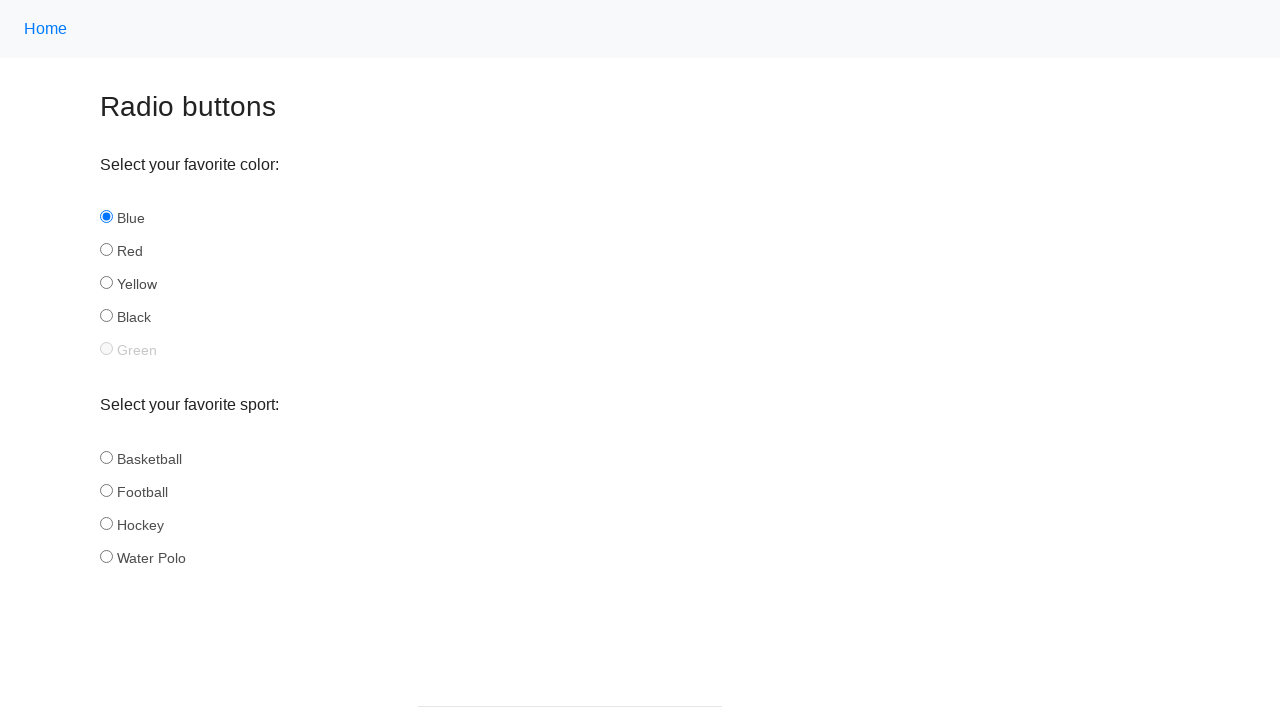

Clicked on 'football' radio button in the sport group at (106, 490) on input[name='sport'][id='football']
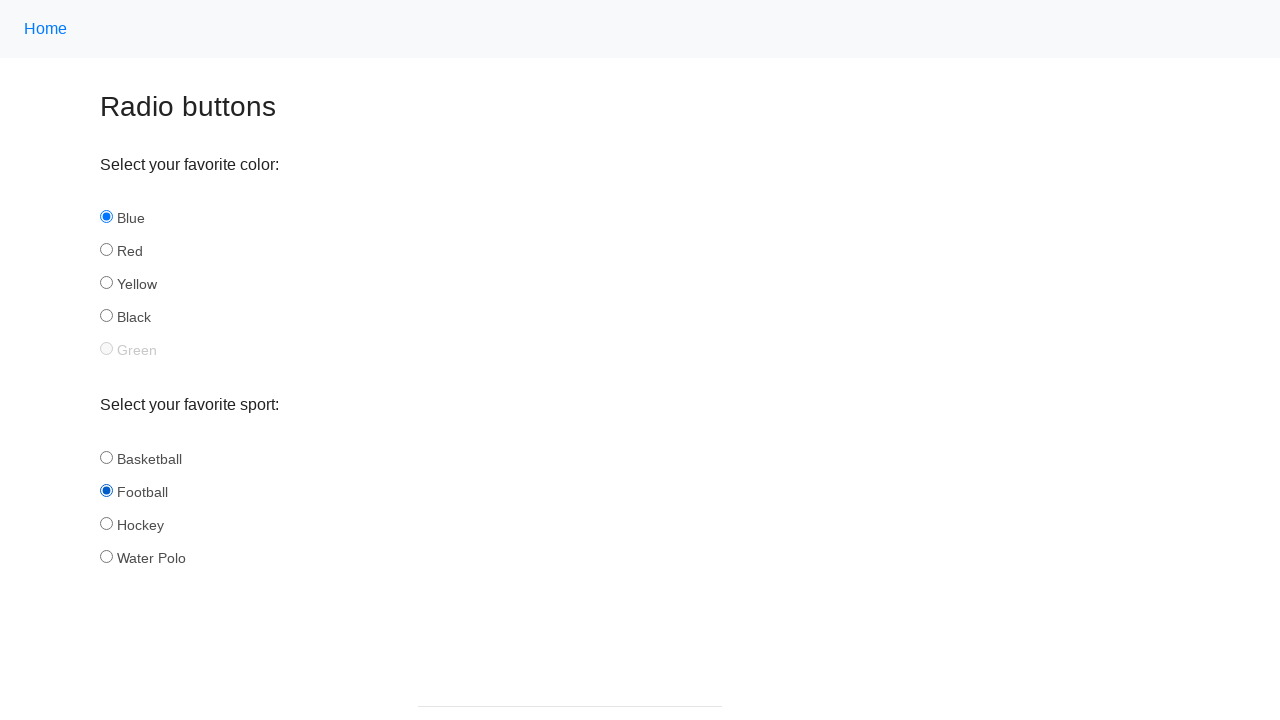

Verified that 'football' radio button is selected
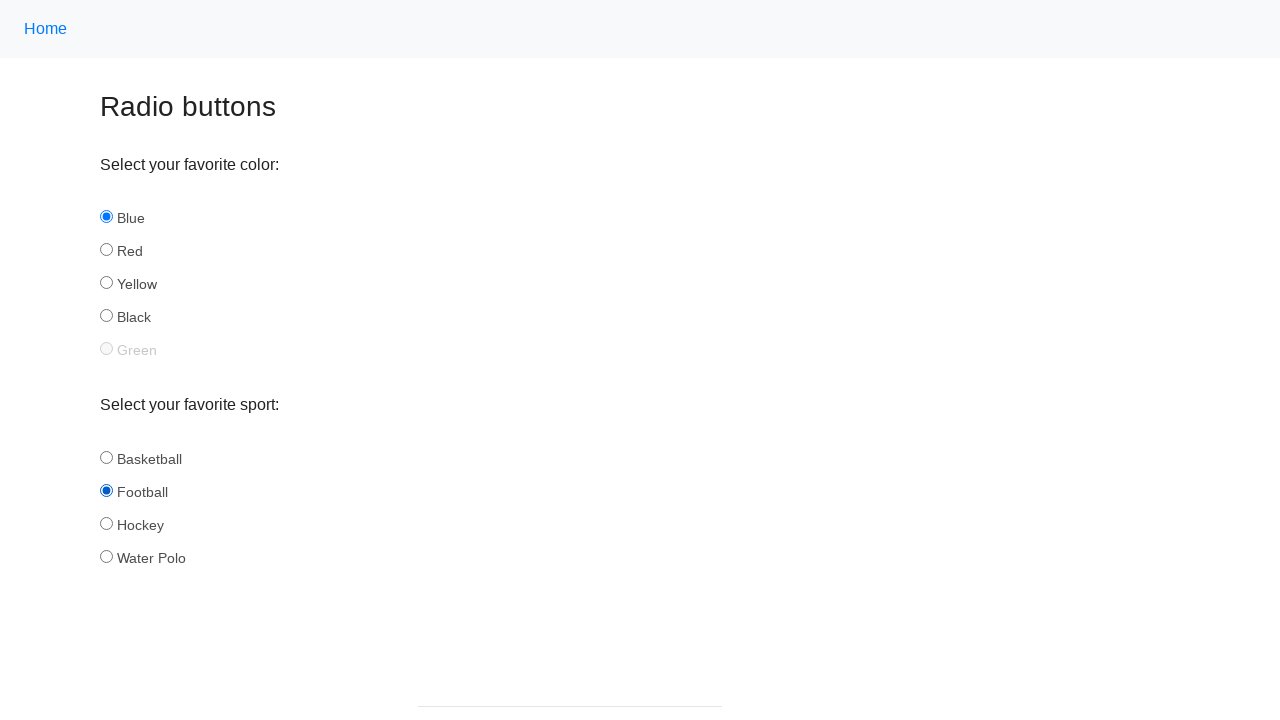

Clicked on 'yellow' radio button in the color group at (106, 283) on input[name='color'][id='yellow']
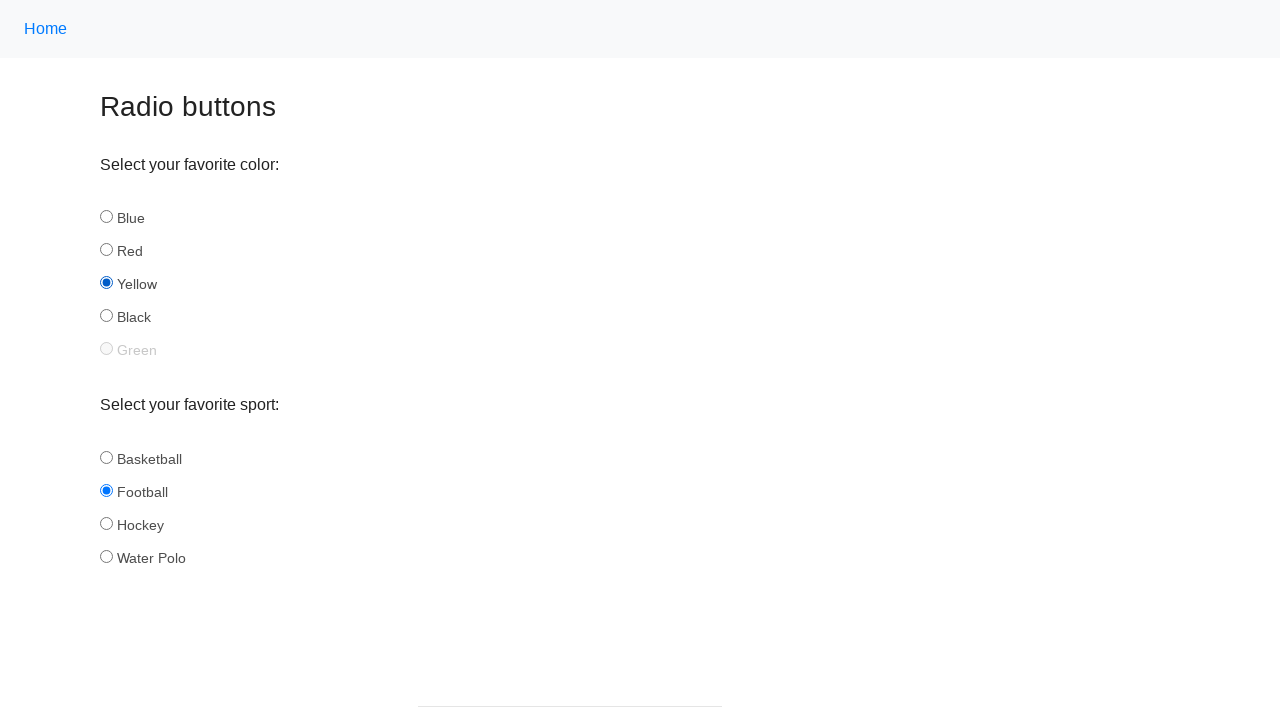

Verified that 'yellow' radio button is selected
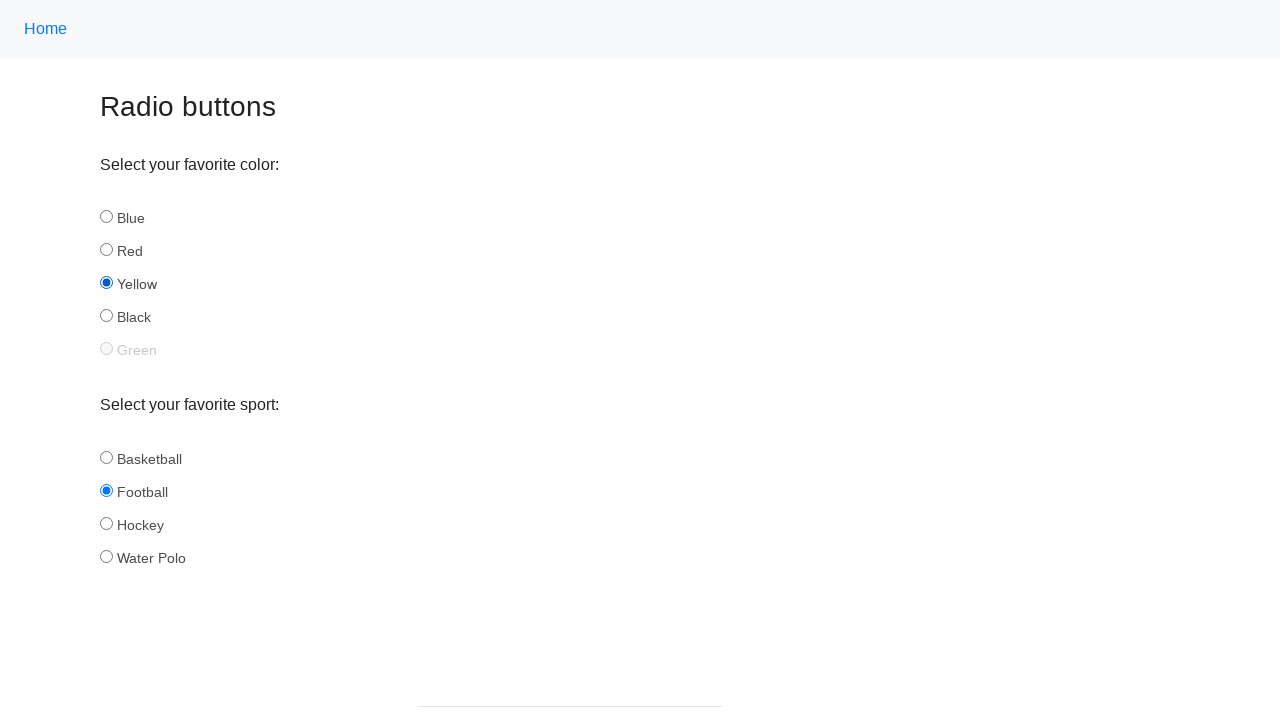

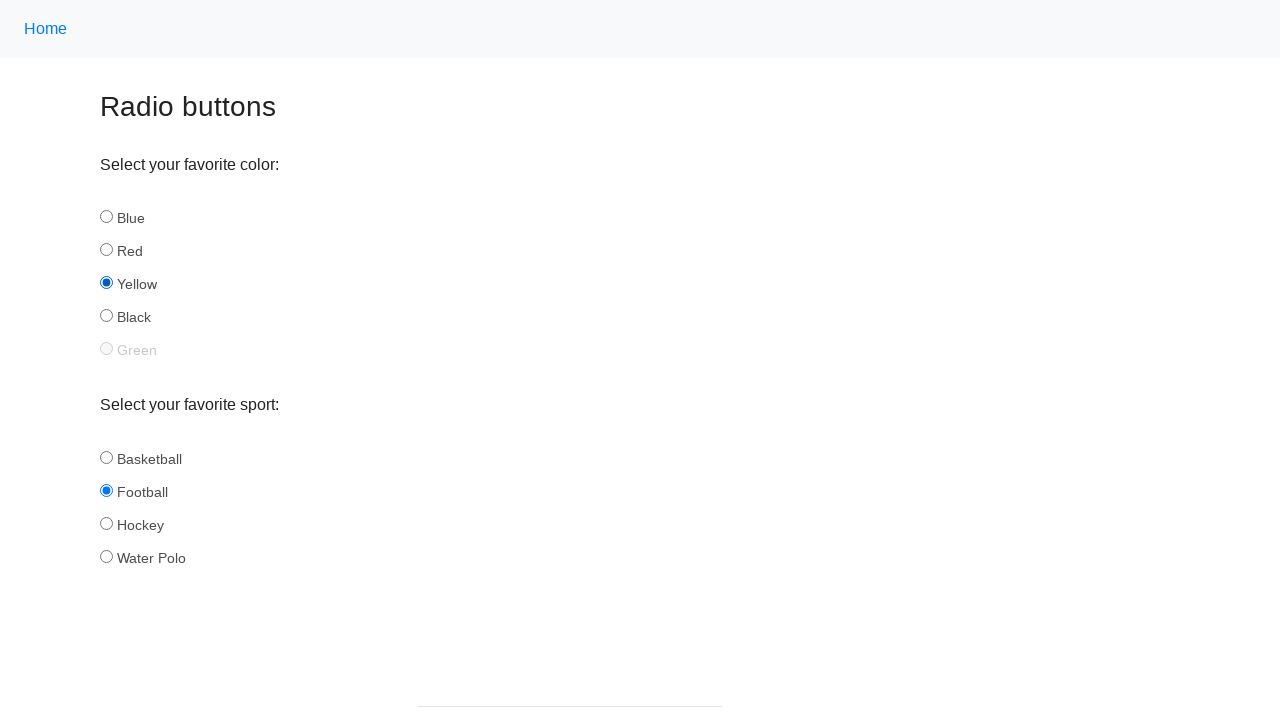